Navigates to a Selenium WebDriver demo site and clicks on the "Slow calculator" link to verify navigation

Starting URL: https://bonigarcia.dev/selenium-webdriver-java/

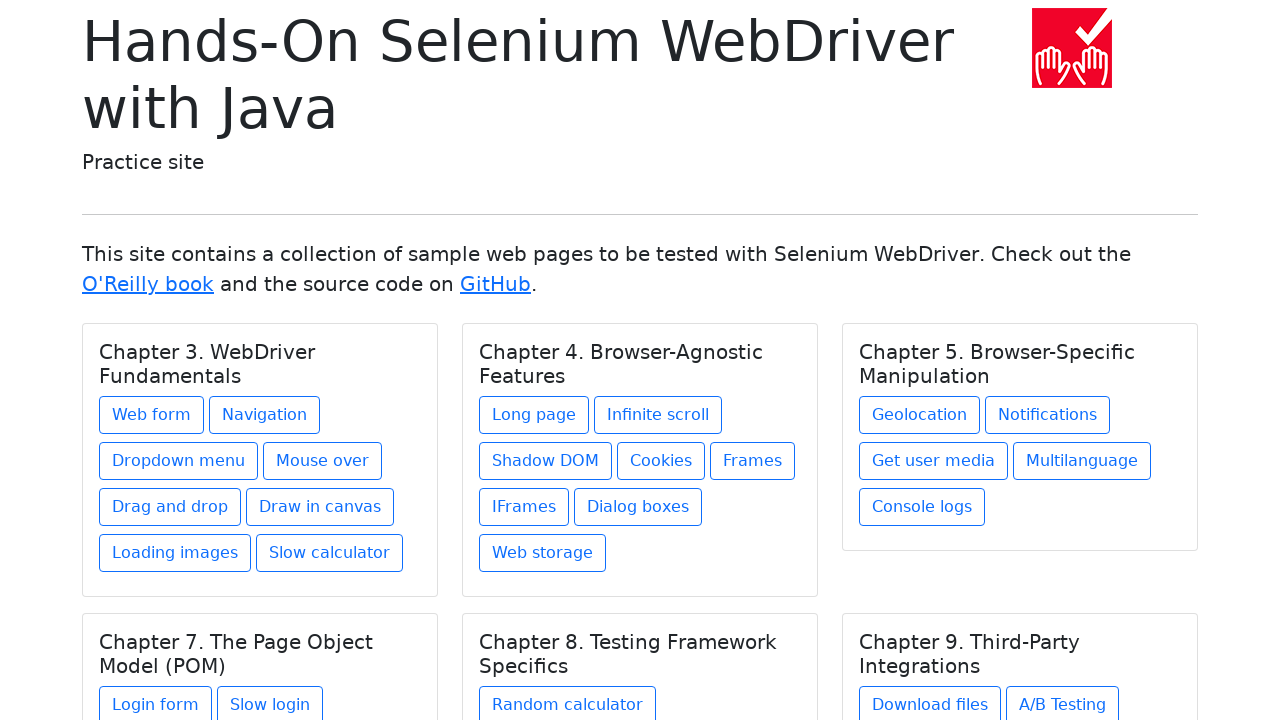

Clicked on the 'Slow calculator' link at (330, 553) on text=Slow calculator
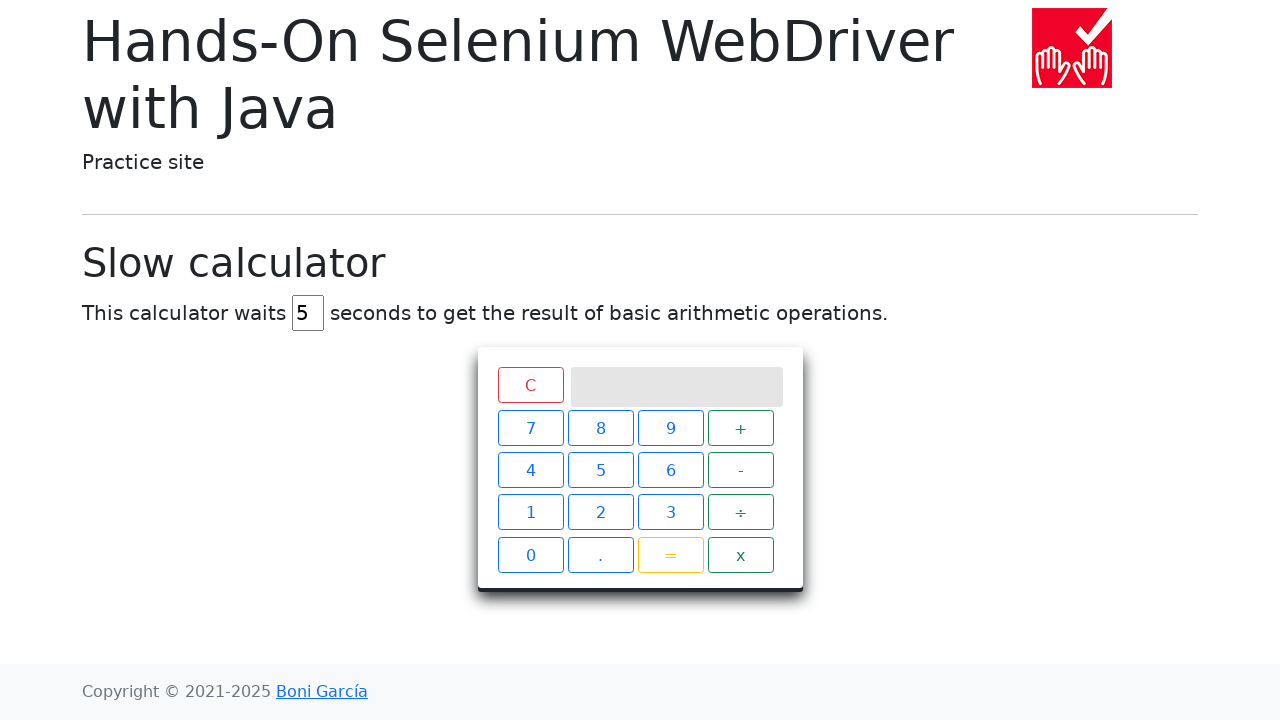

Waited for navigation to slow-calculator.html page to complete
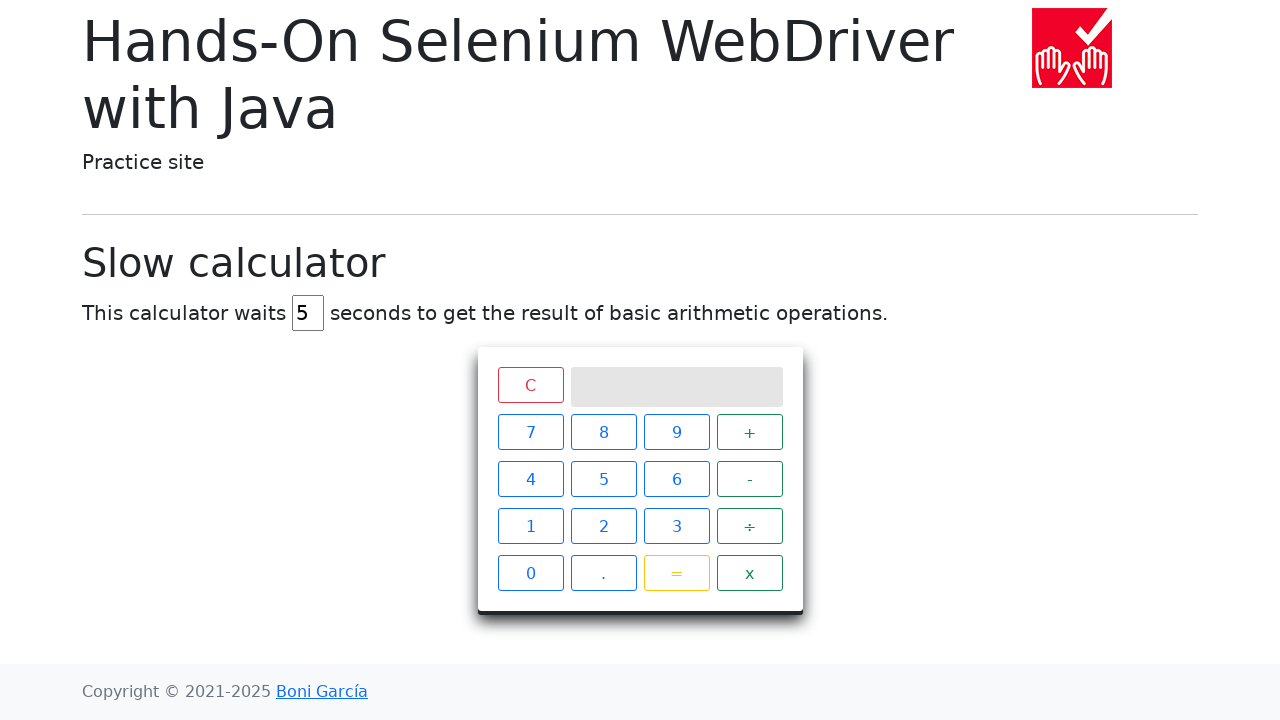

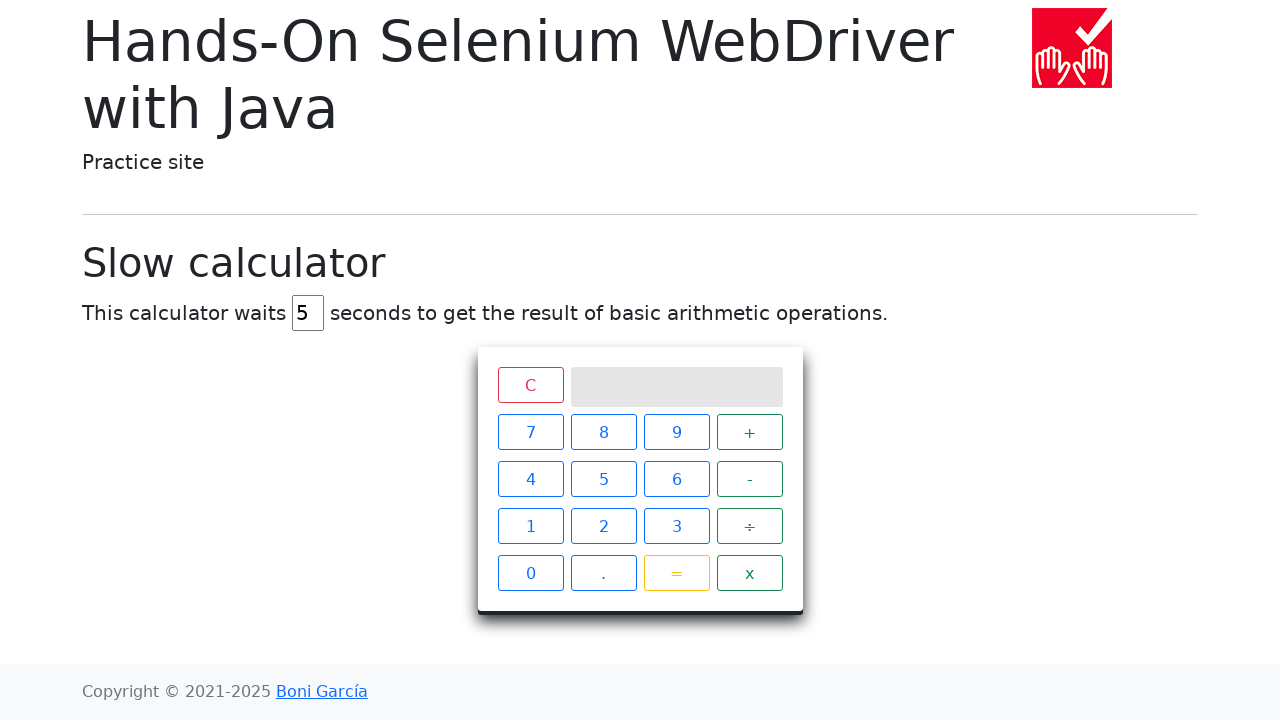